Tests pagination functionality by clicking on page 2 multiple times, then verifies a product in the table and clicks its associated checkbox if the product name matches "Bluetooth Speaker".

Starting URL: https://testautomationpractice.blogspot.com/

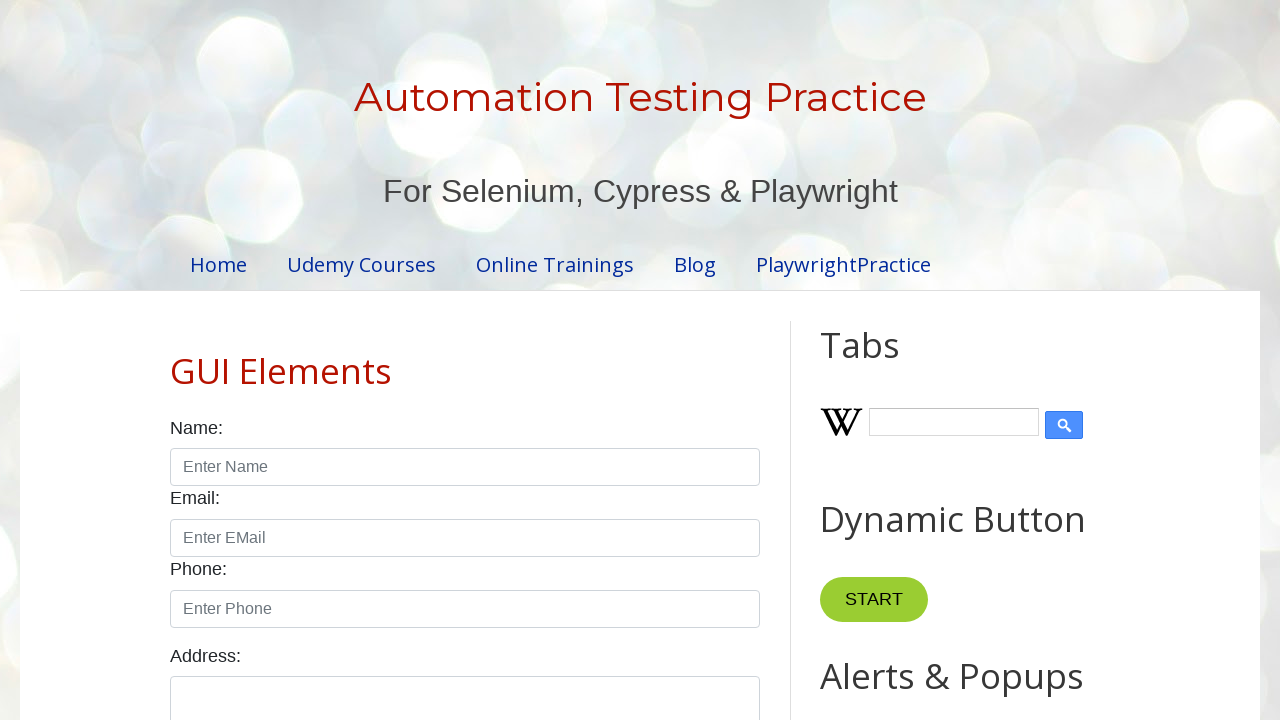

Clicked on pagination page 2 at (456, 361) on xpath=//ul[@id='pagination']/li/a[text()='2']
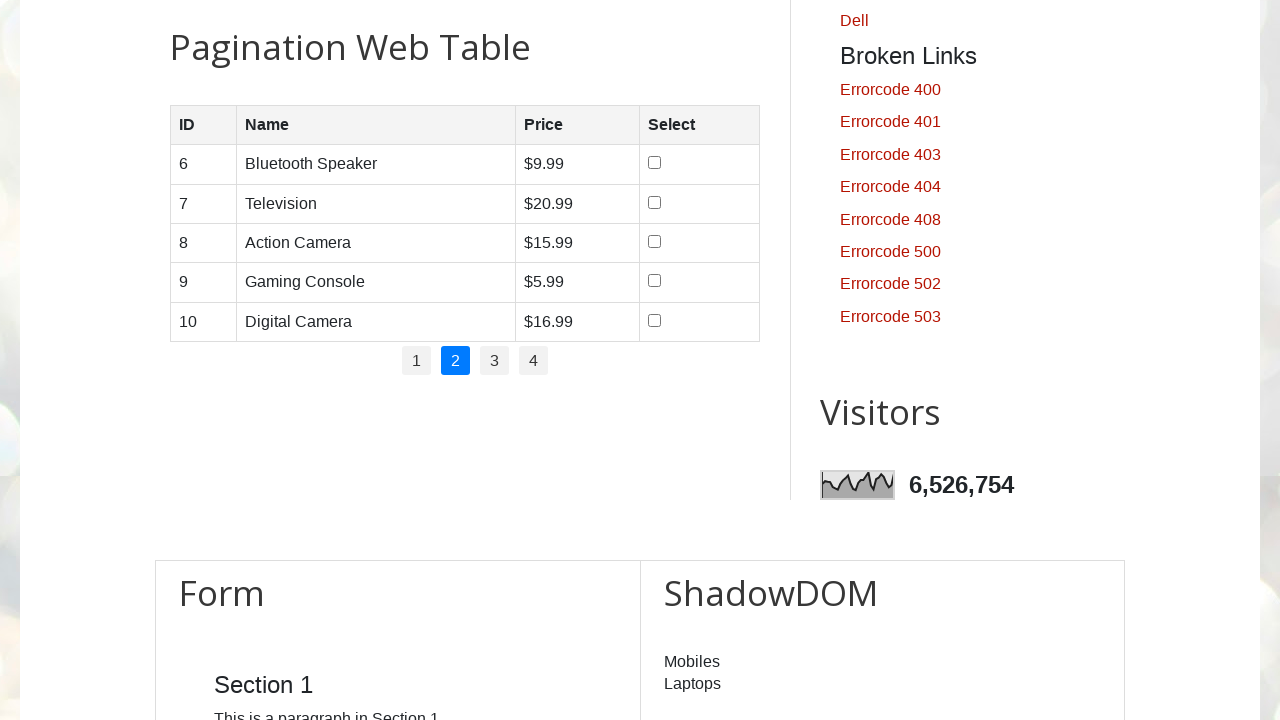

Waited 500ms for page content to update
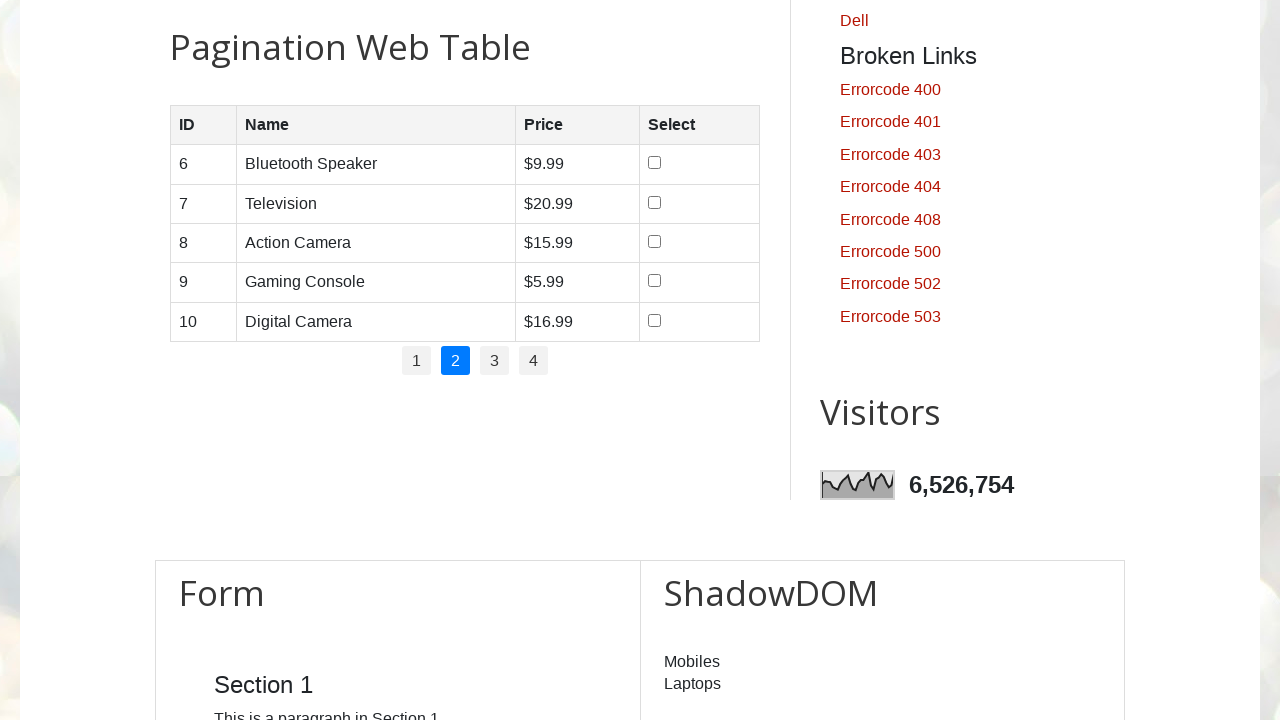

Clicked on pagination page 2 at (456, 361) on xpath=//ul[@id='pagination']/li/a[text()='2']
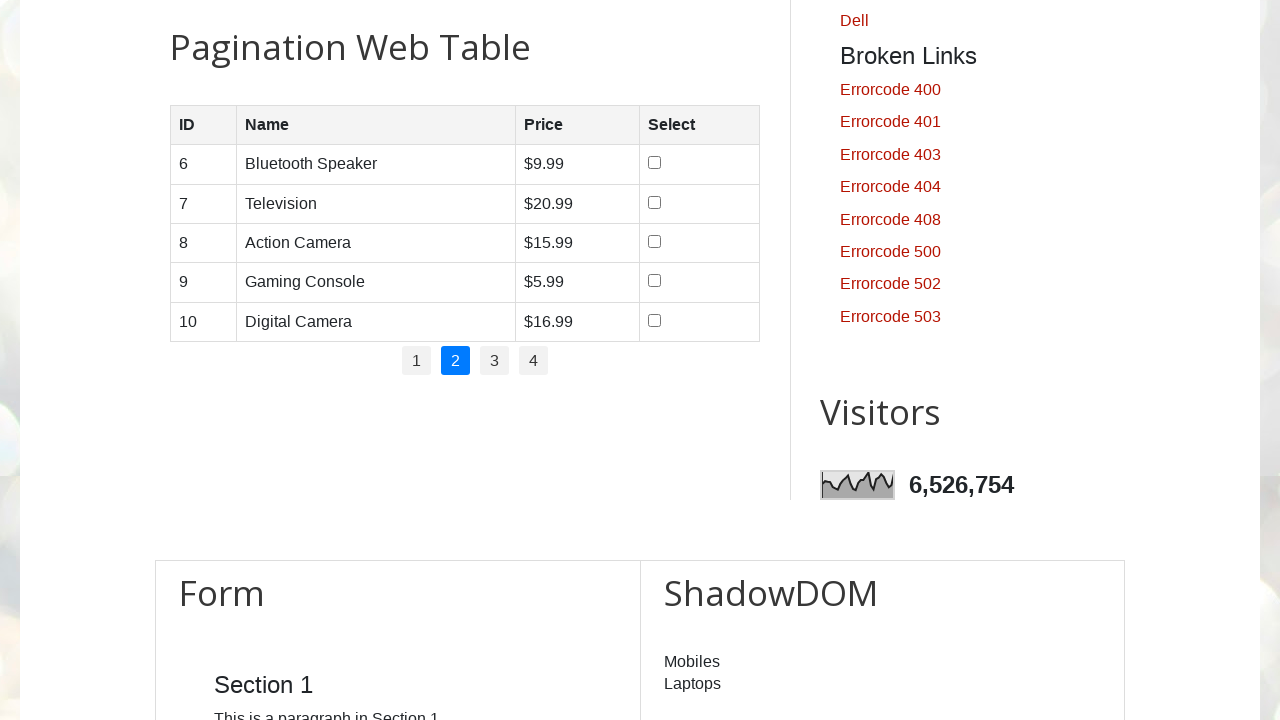

Waited 500ms for page content to update
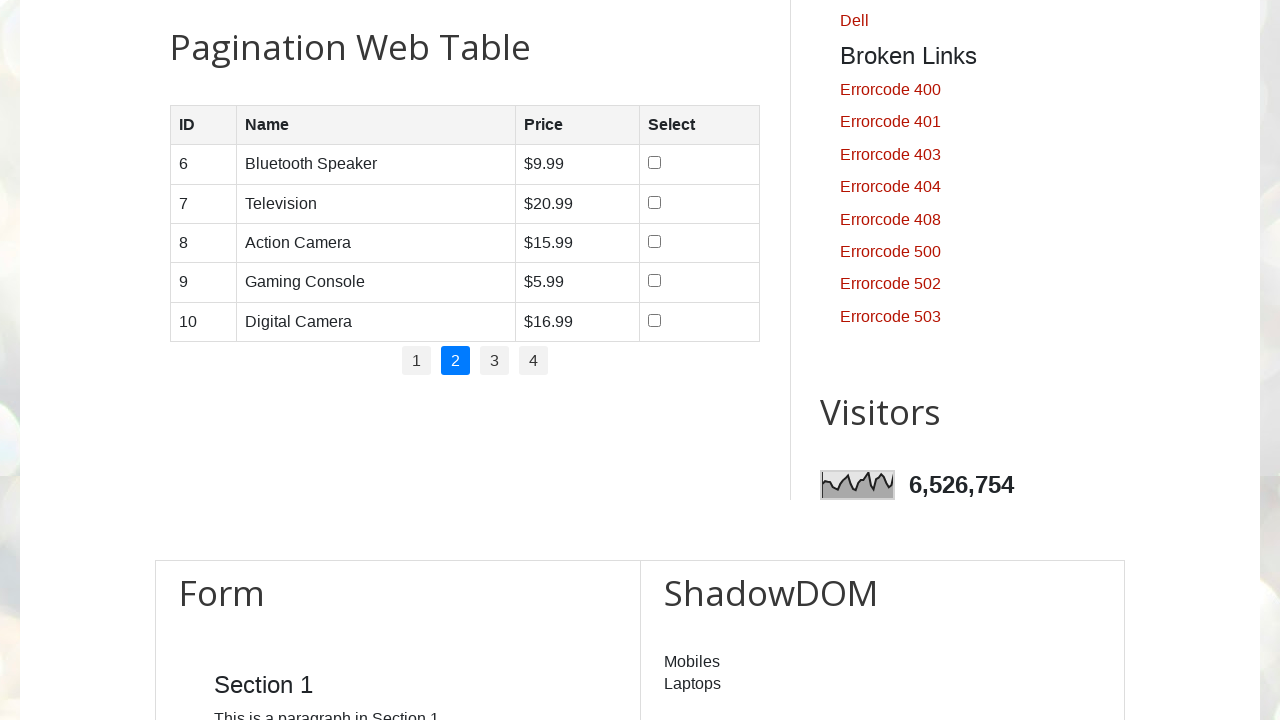

Clicked on pagination page 2 at (456, 361) on xpath=//ul[@id='pagination']/li/a[text()='2']
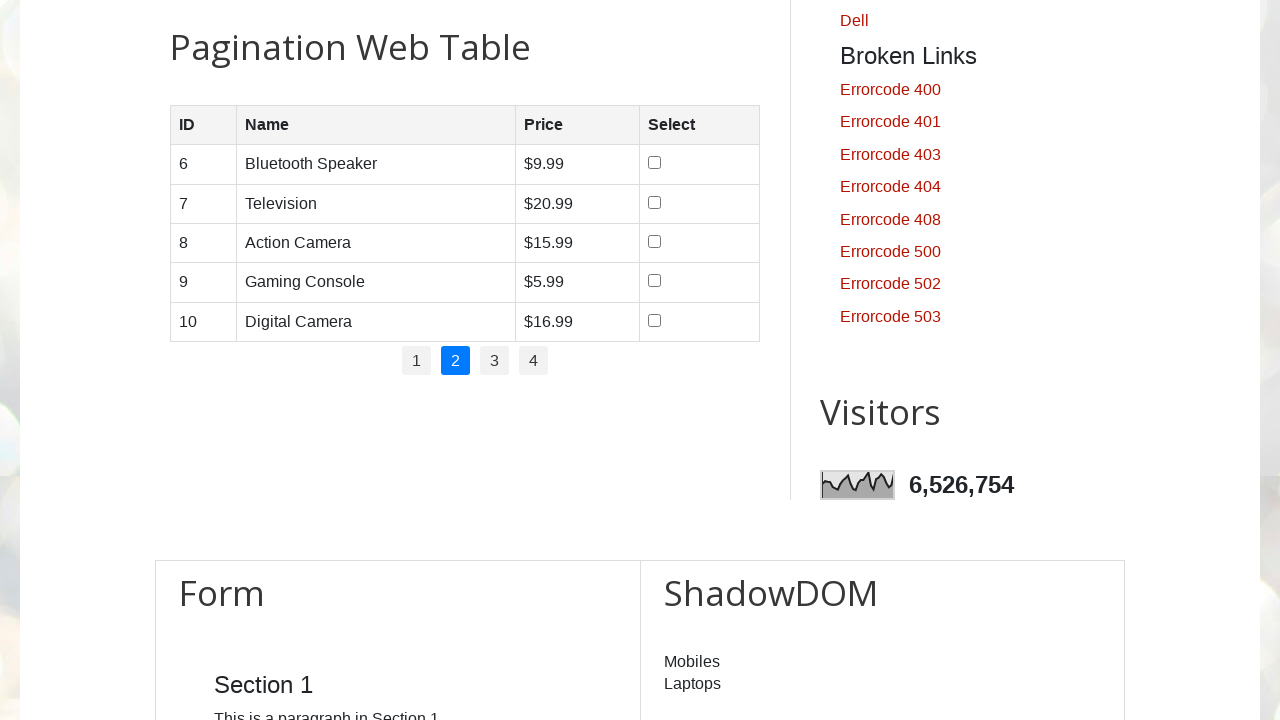

Waited 500ms for page content to update
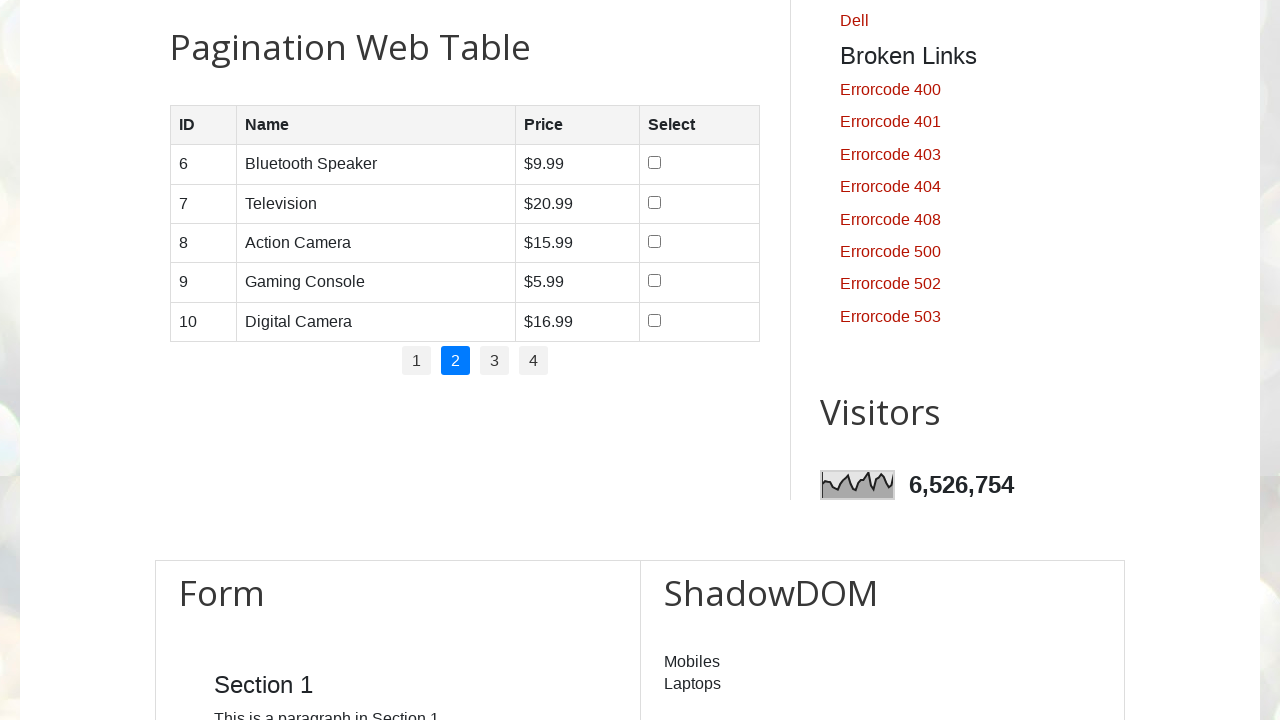

Located product name element in first table row
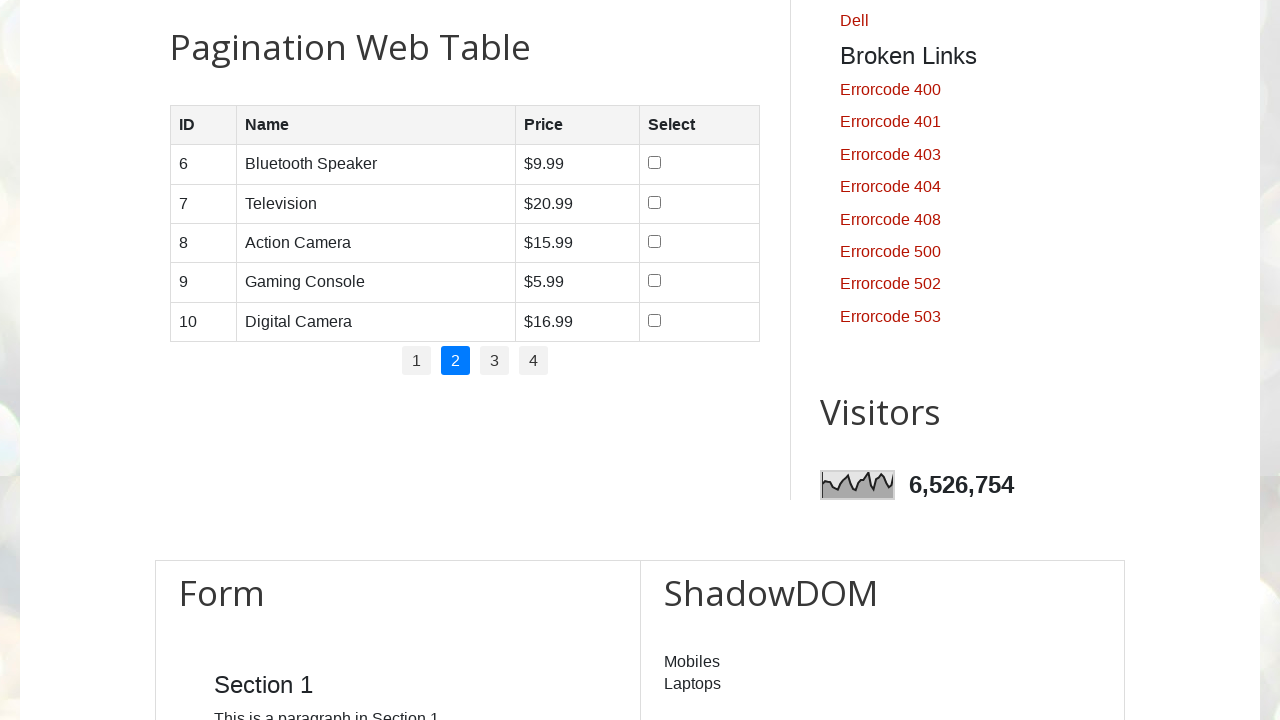

Retrieved product name: 'Bluetooth Speaker'
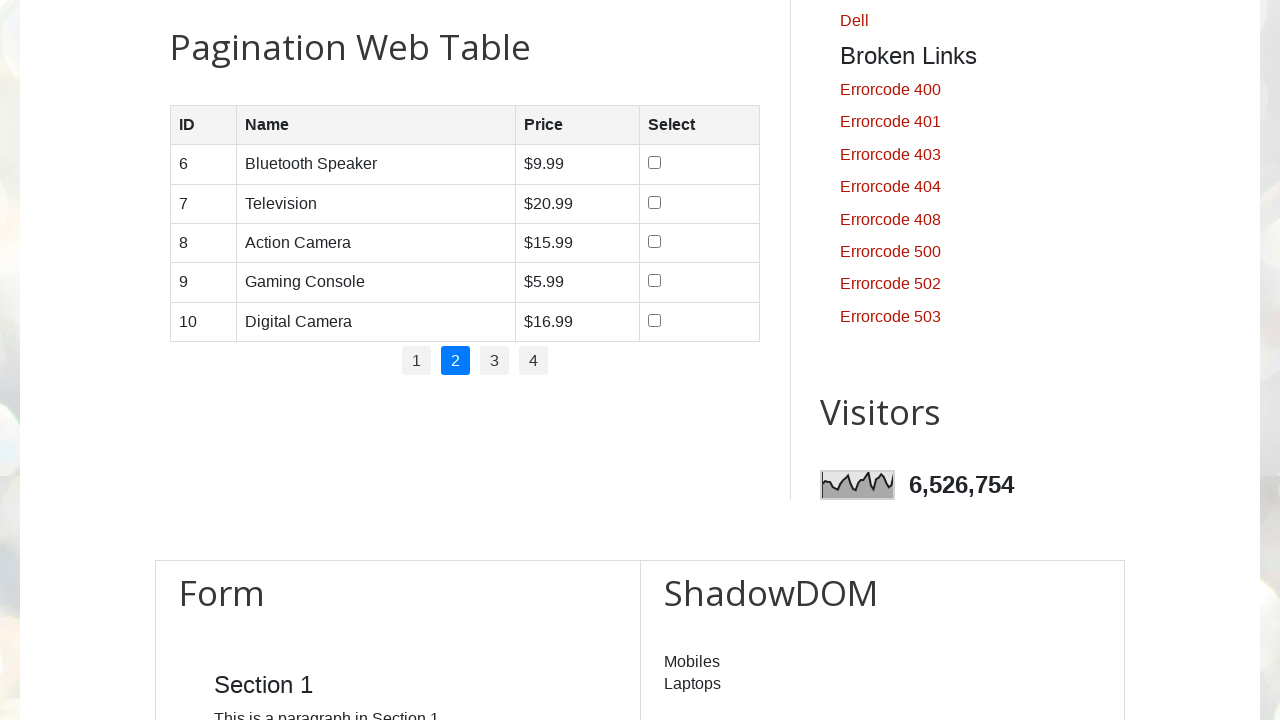

Clicked checkbox for Bluetooth Speaker product at (654, 163) on xpath=//table[@id='productTable']/tbody/tr[1]//td/input
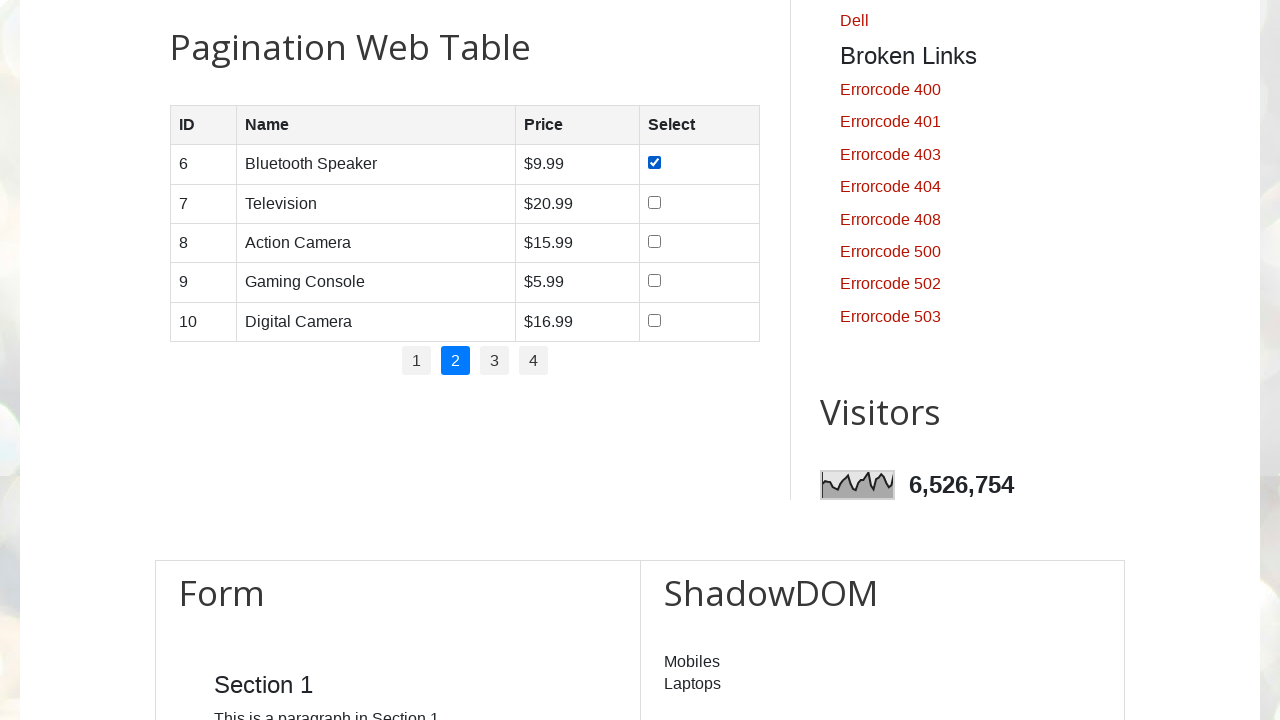

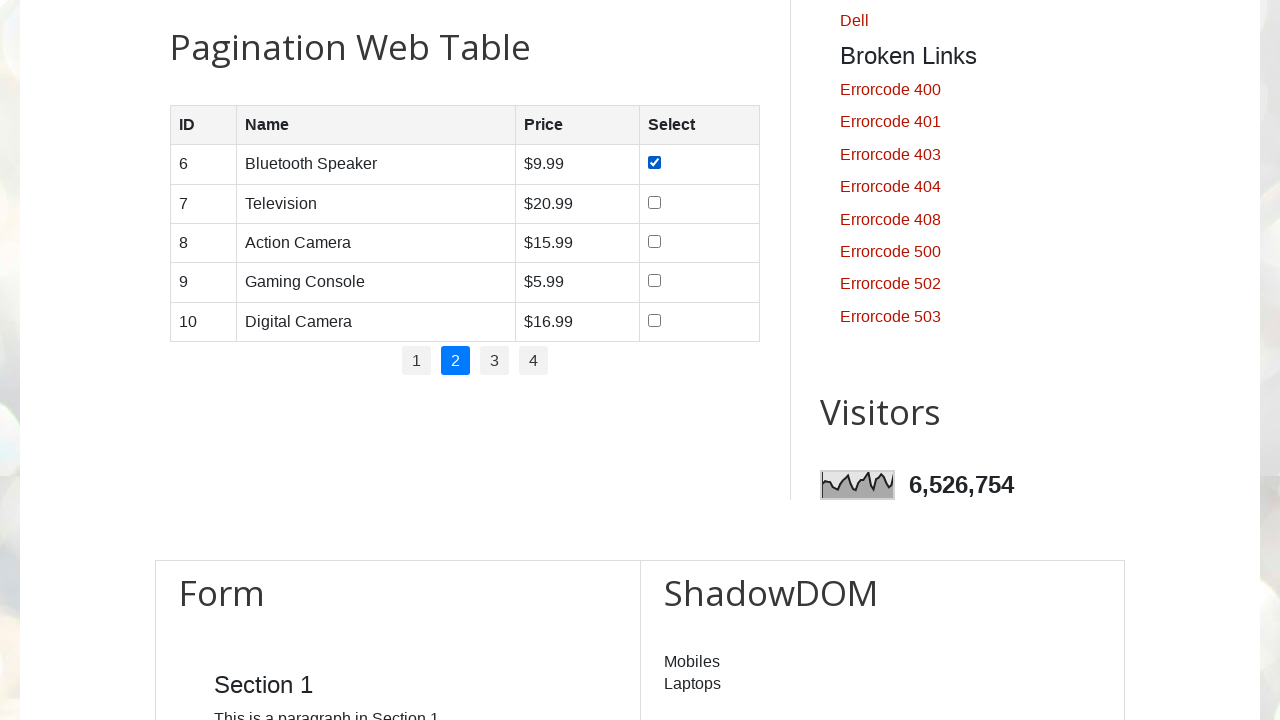